Tests alert handling and iframe navigation on DemoQA website by triggering different alert types and switching between frames

Starting URL: https://demoqa.com/alerts

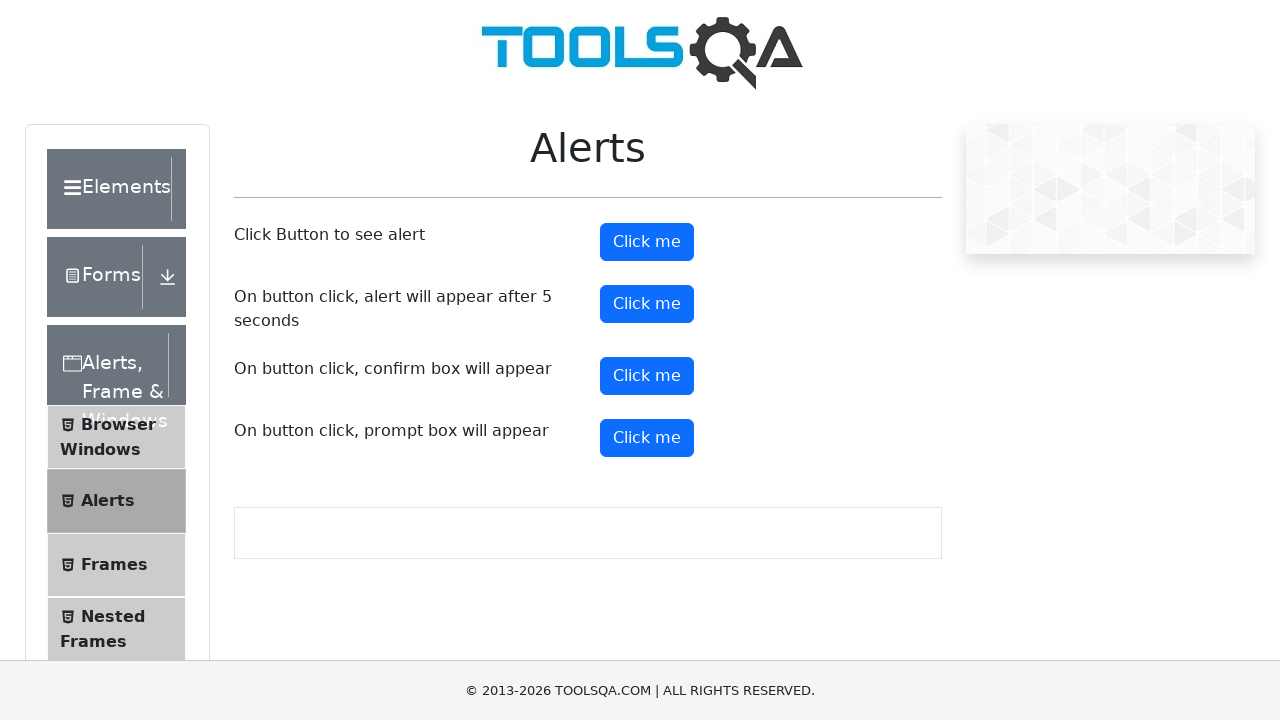

Scrolled down to make alert button visible
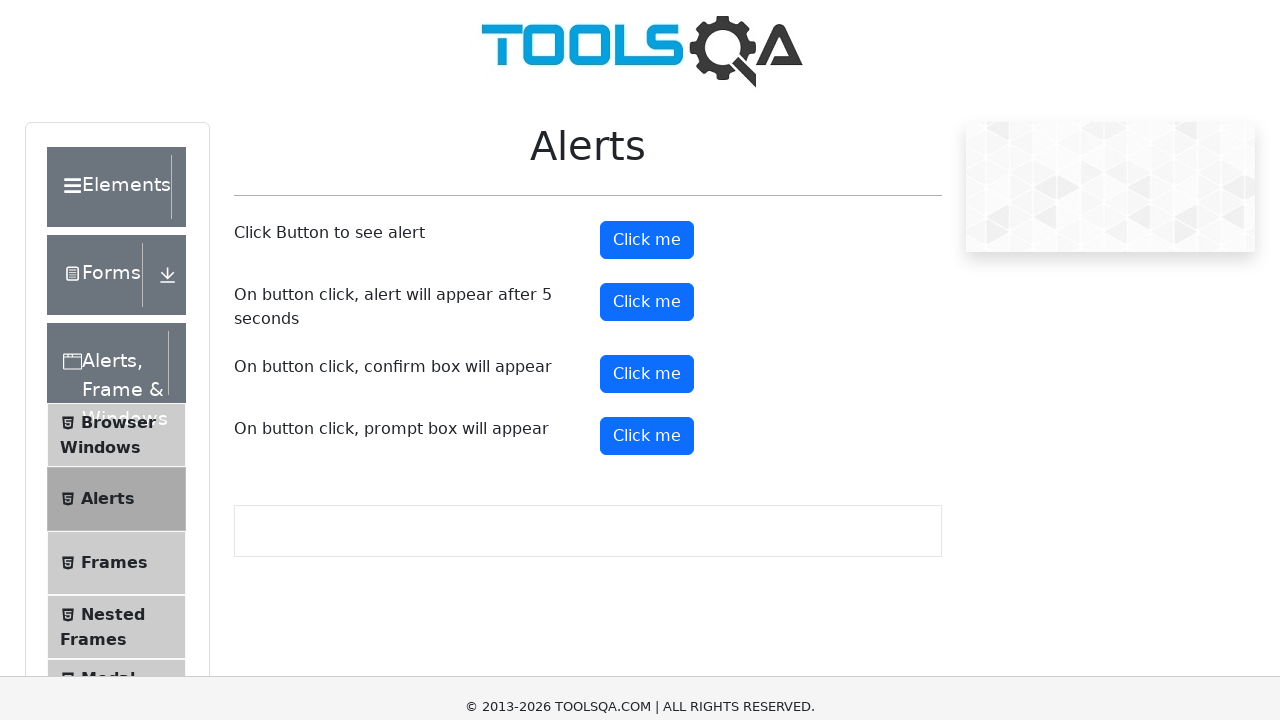

Clicked the first alert button at (647, 242) on #alertButton
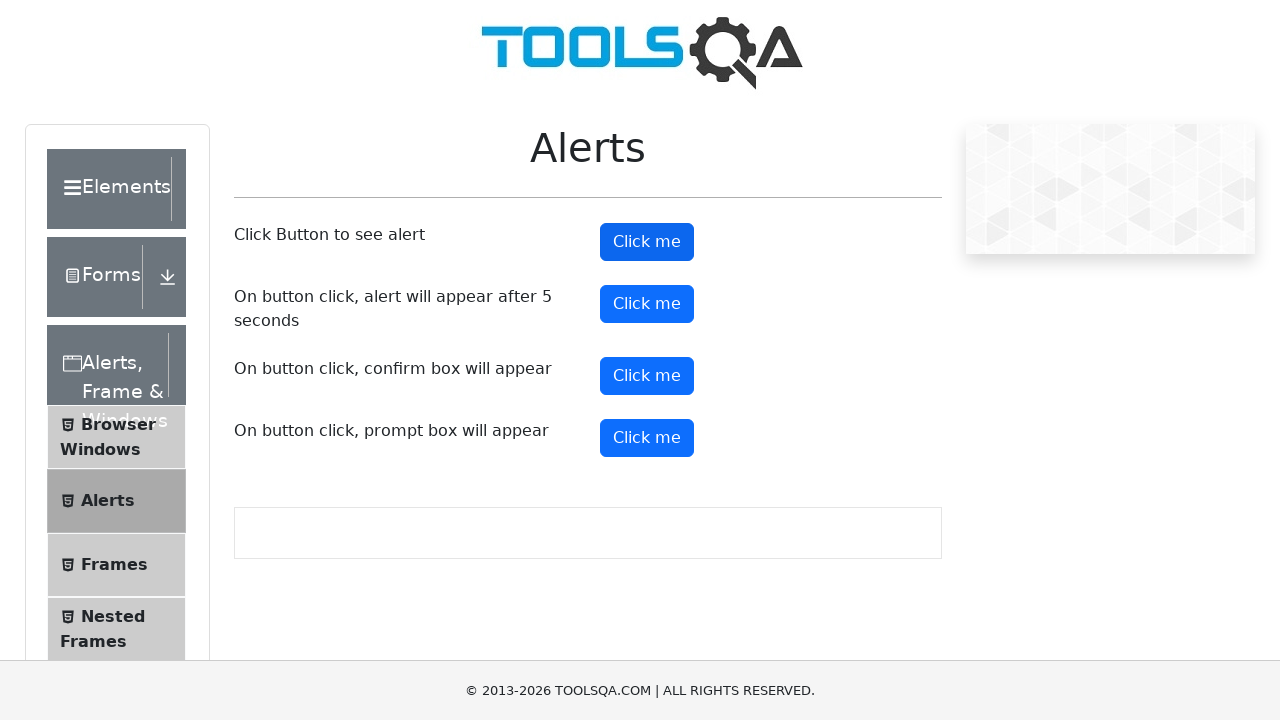

Set up dialog handler to accept alerts
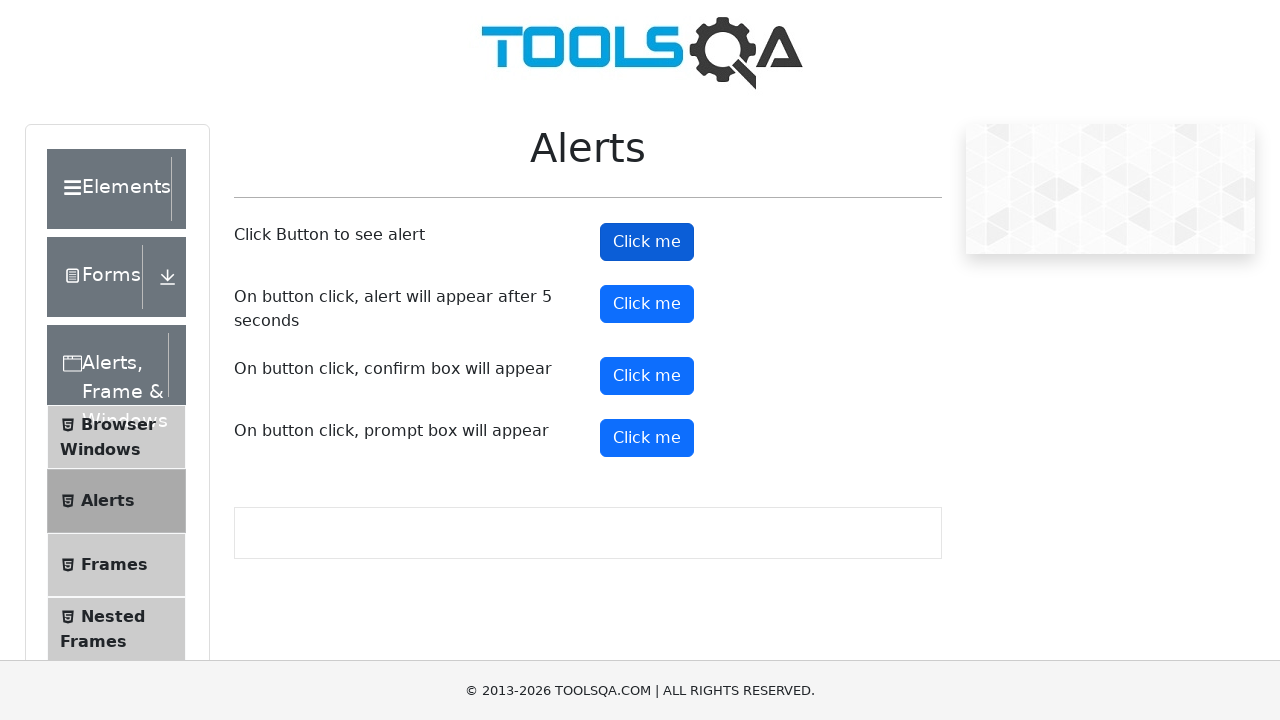

Clicked the timer alert button at (647, 304) on #timerAlertButton
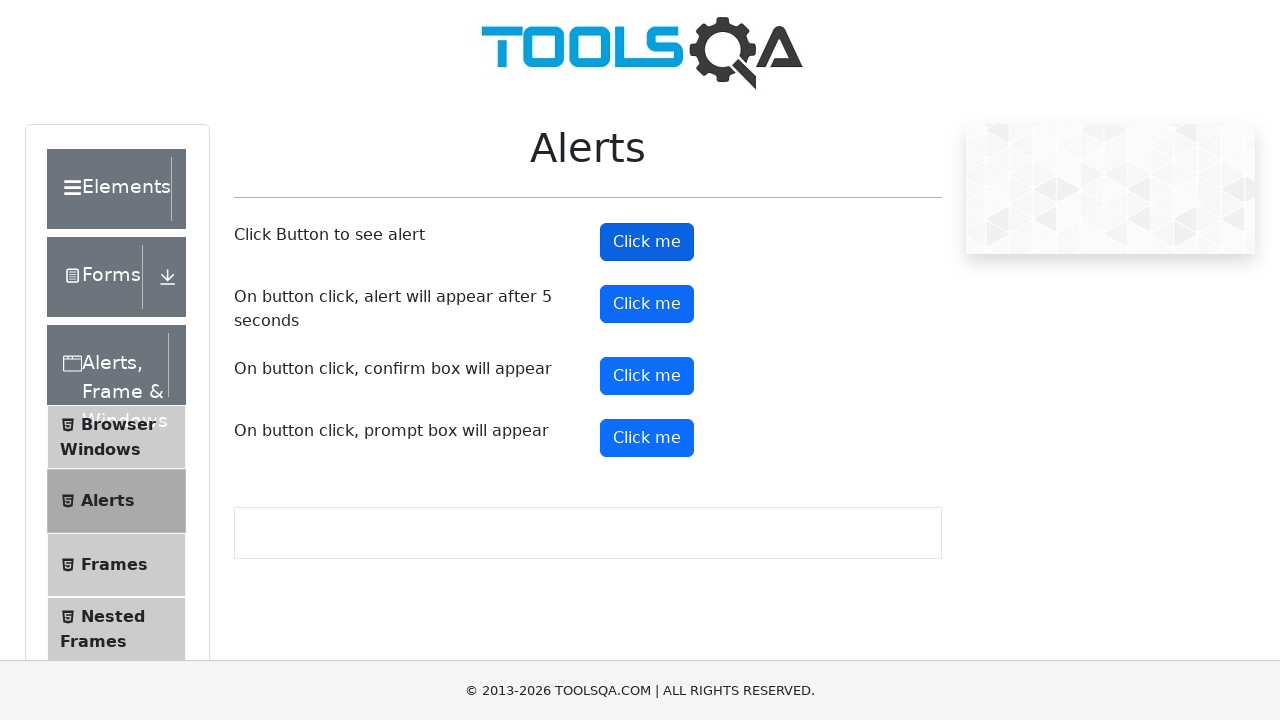

Waited 5 seconds for timed alert to appear
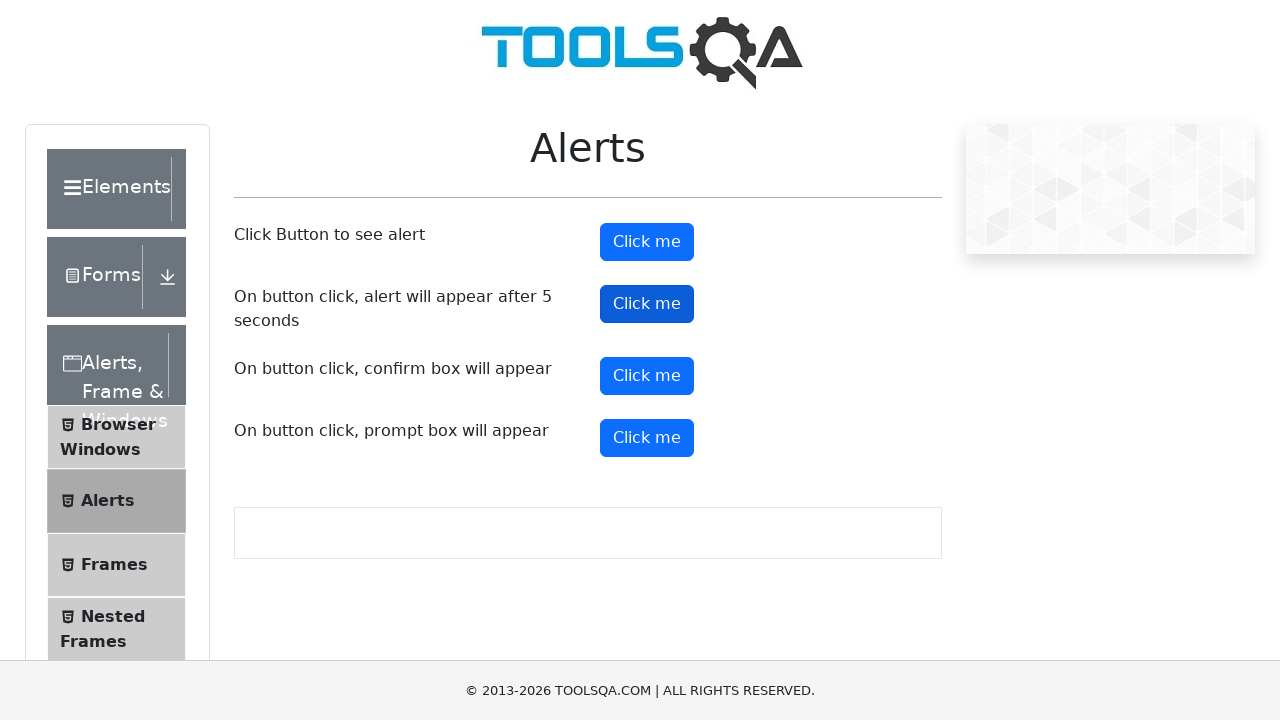

Clicked on frames navigation item at (116, 565) on (//li[@id='item-2'])[2]
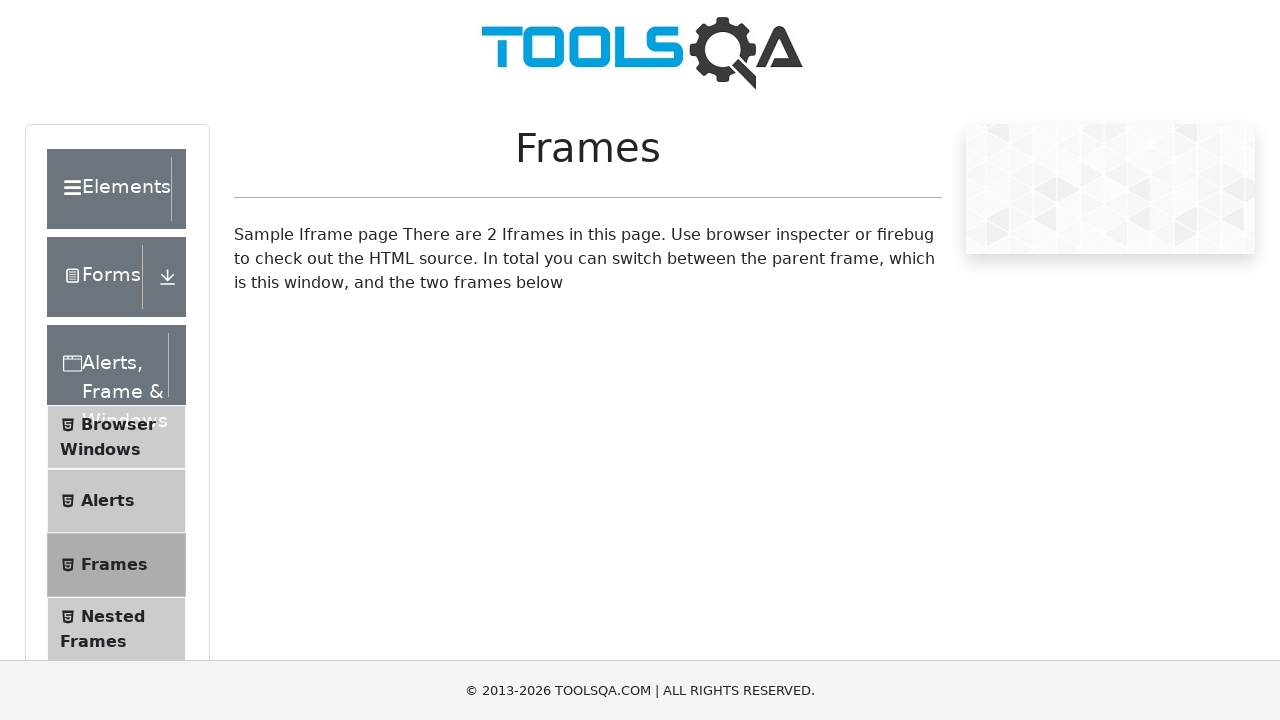

Located first iframe (#frame1)
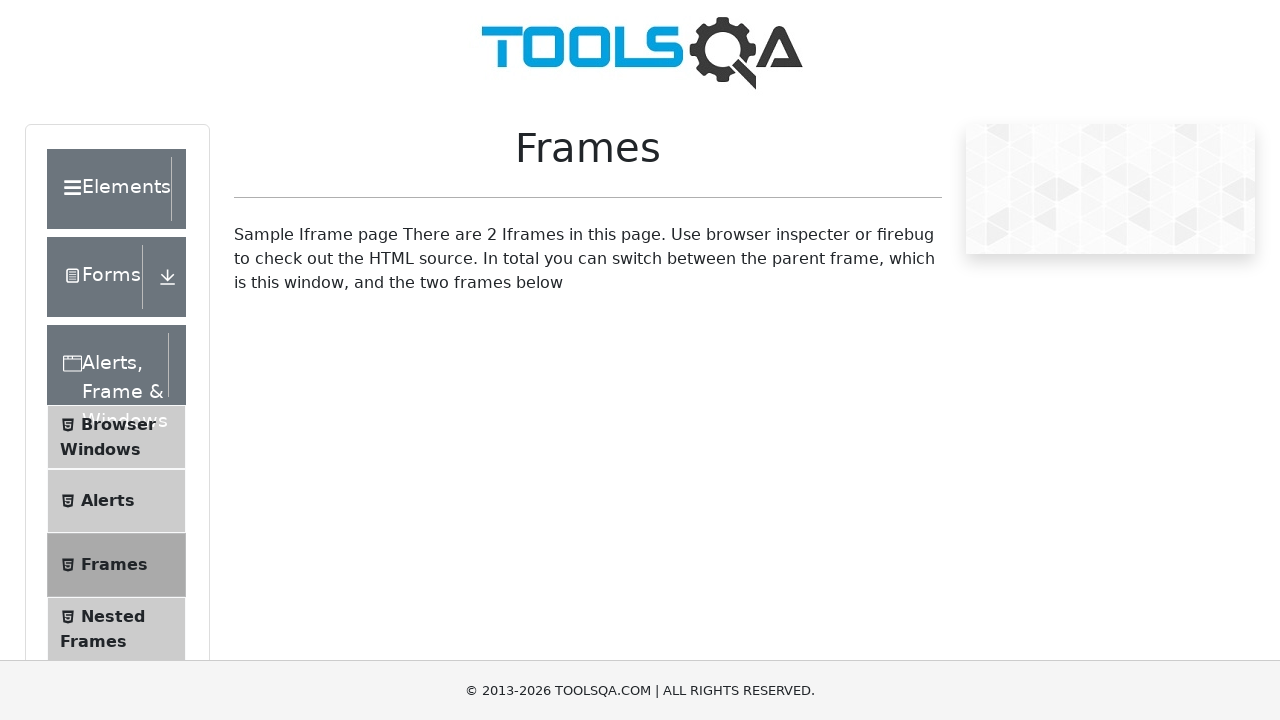

Navigated back to previous page
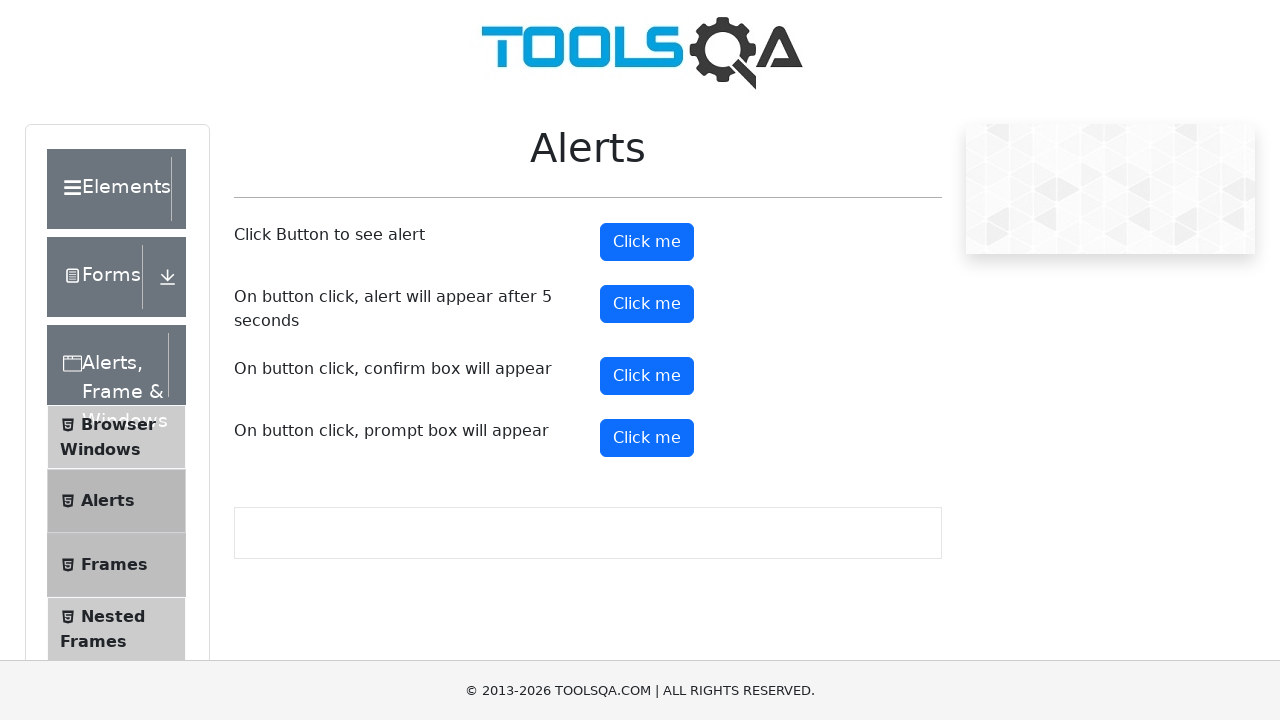

Clicked on frames navigation item again at (116, 565) on (//li[@id='item-2'])[2]
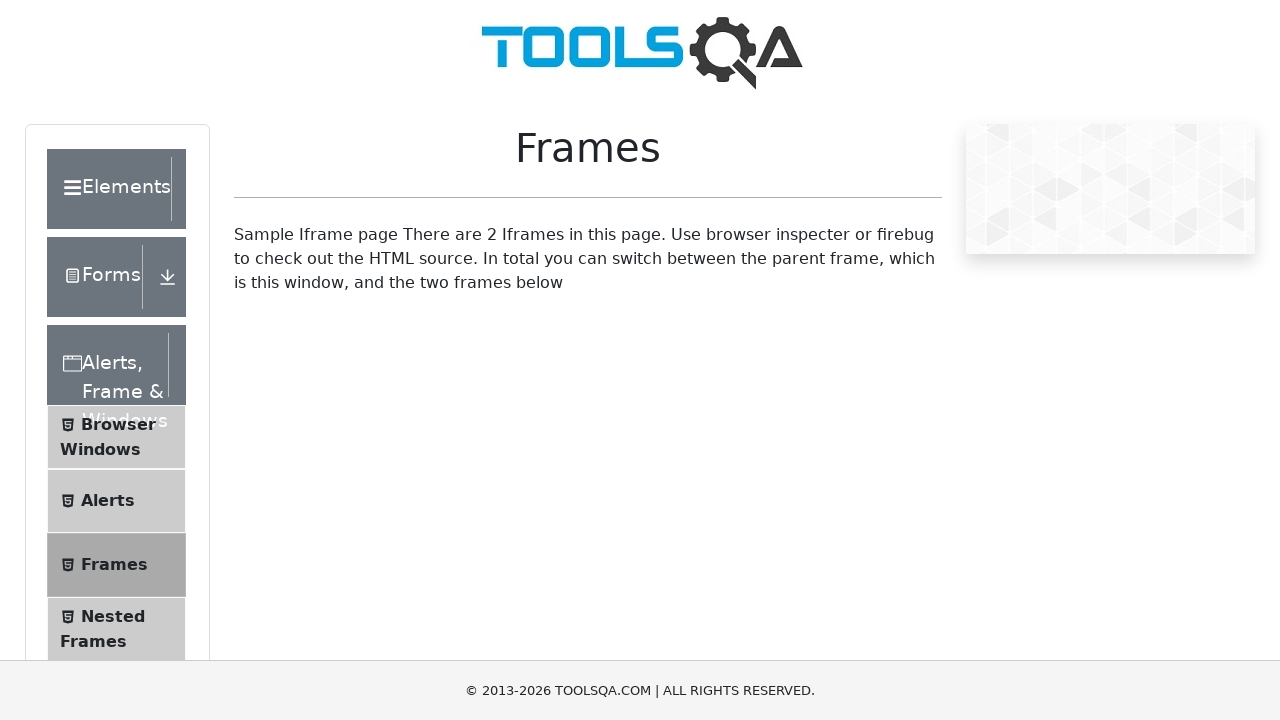

Scrolled down on frames page
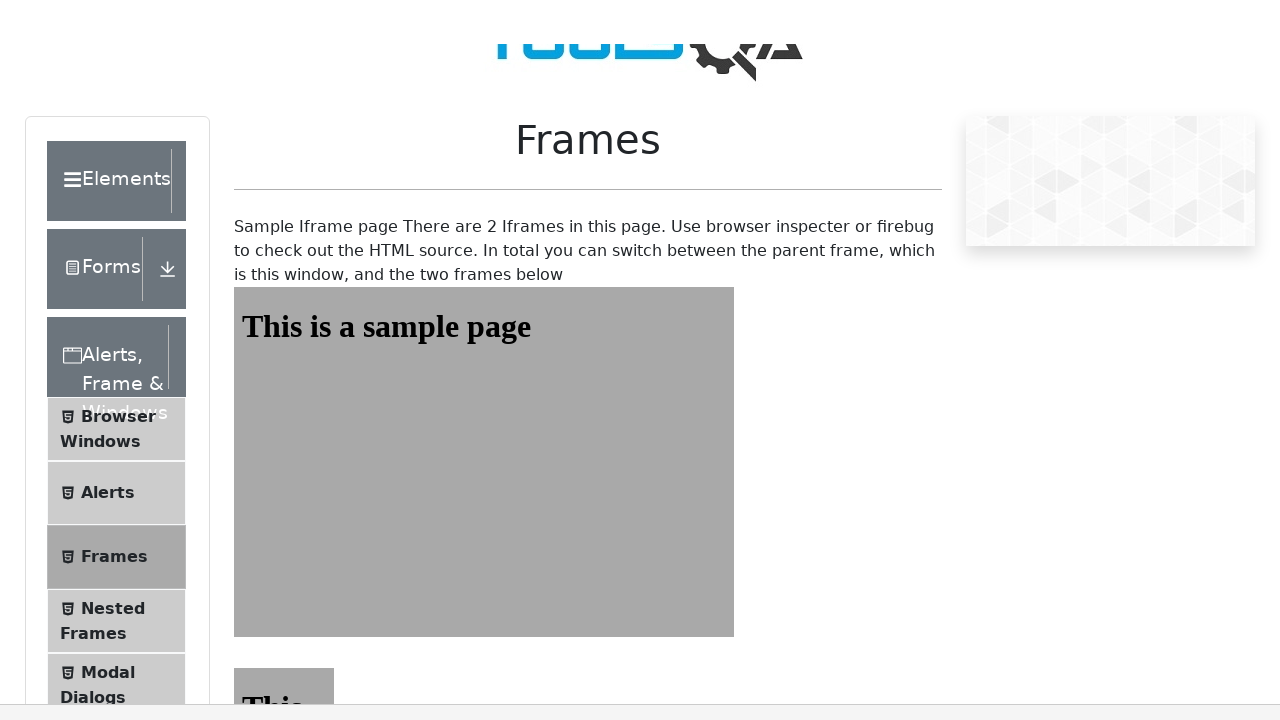

Located second iframe (#frame2)
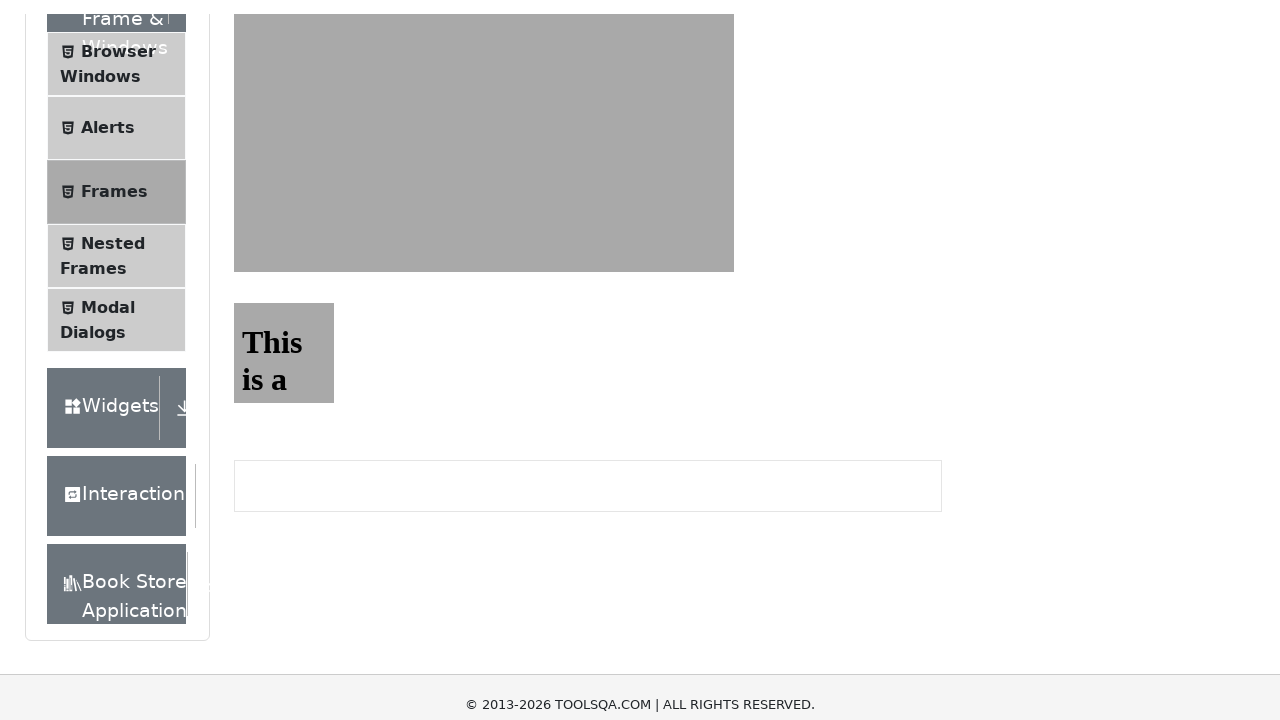

Scrolled within iframe context
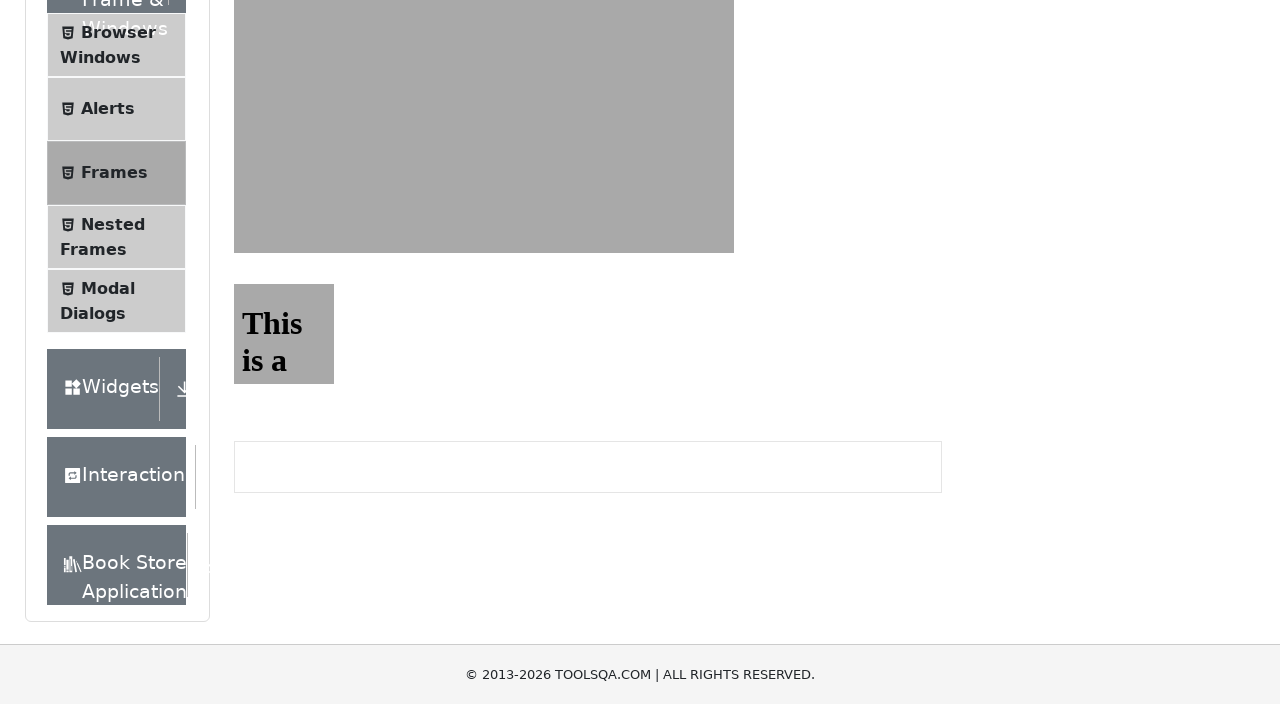

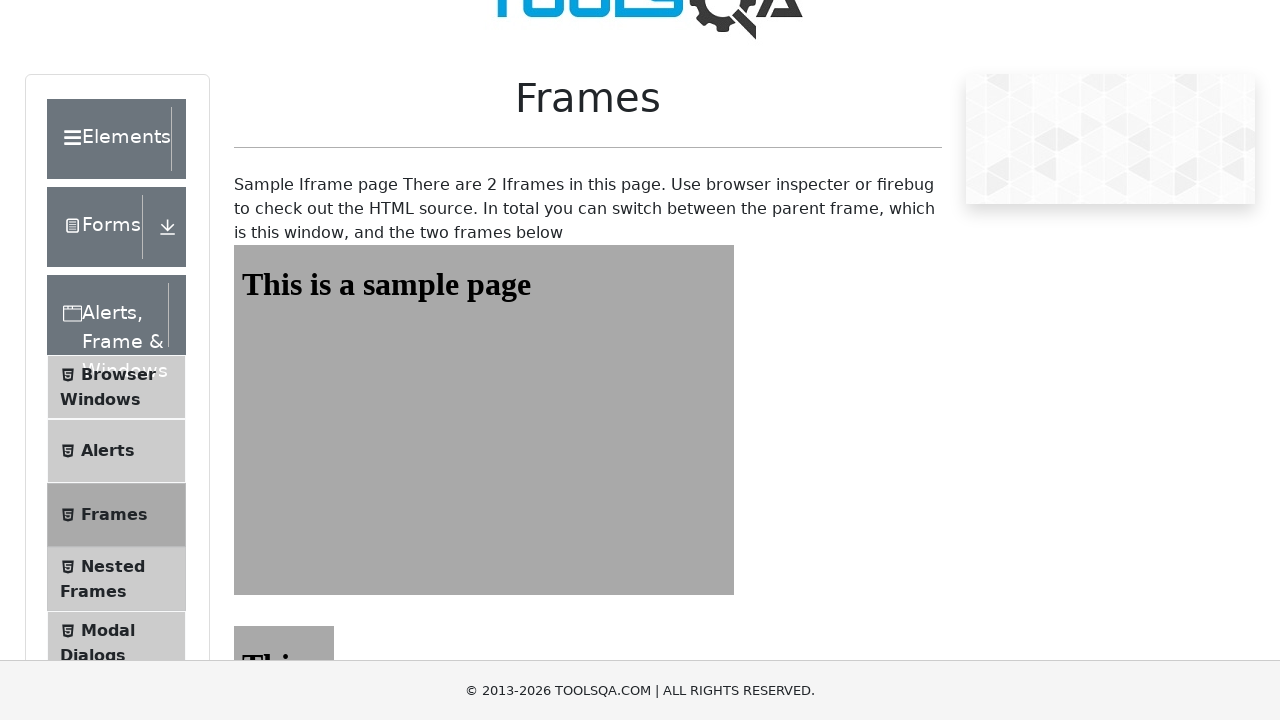